Tests input field functionality by entering a name into a text input on the LeafGround practice website

Starting URL: https://www.leafground.com/input.xhtml

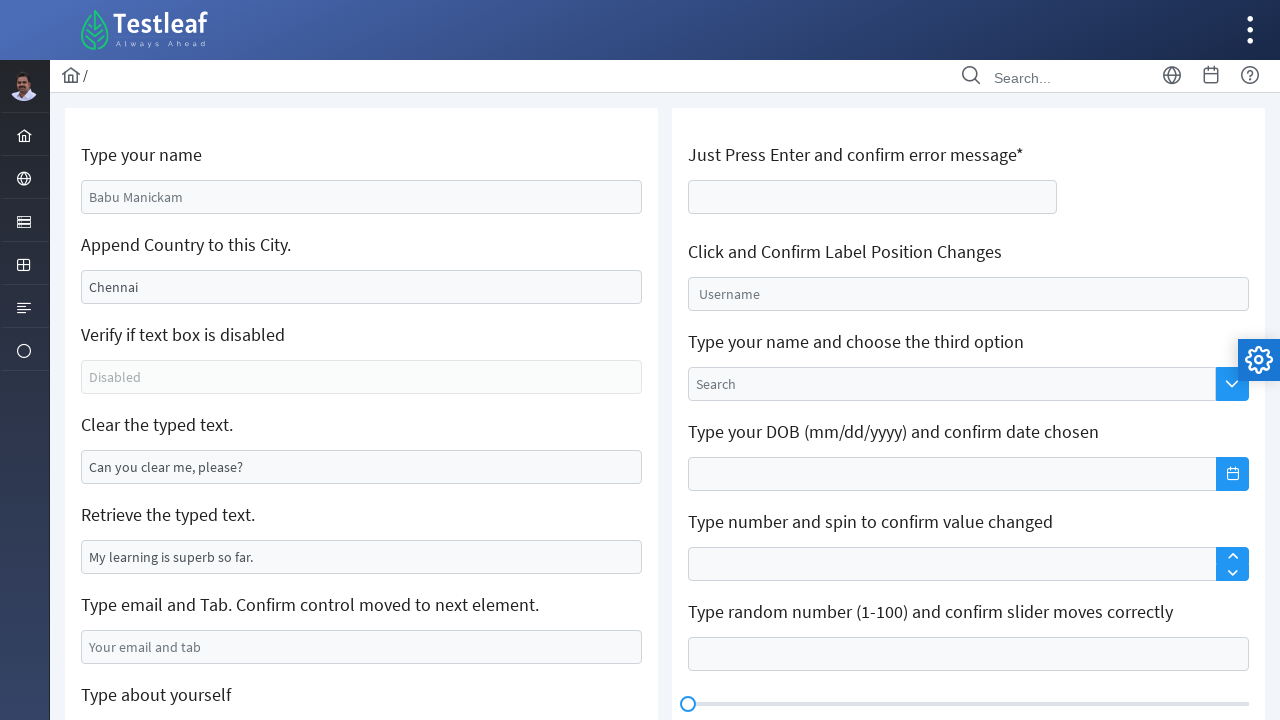

Filled input field with name 'Gokul' on input[placeholder='Babu Manickam']
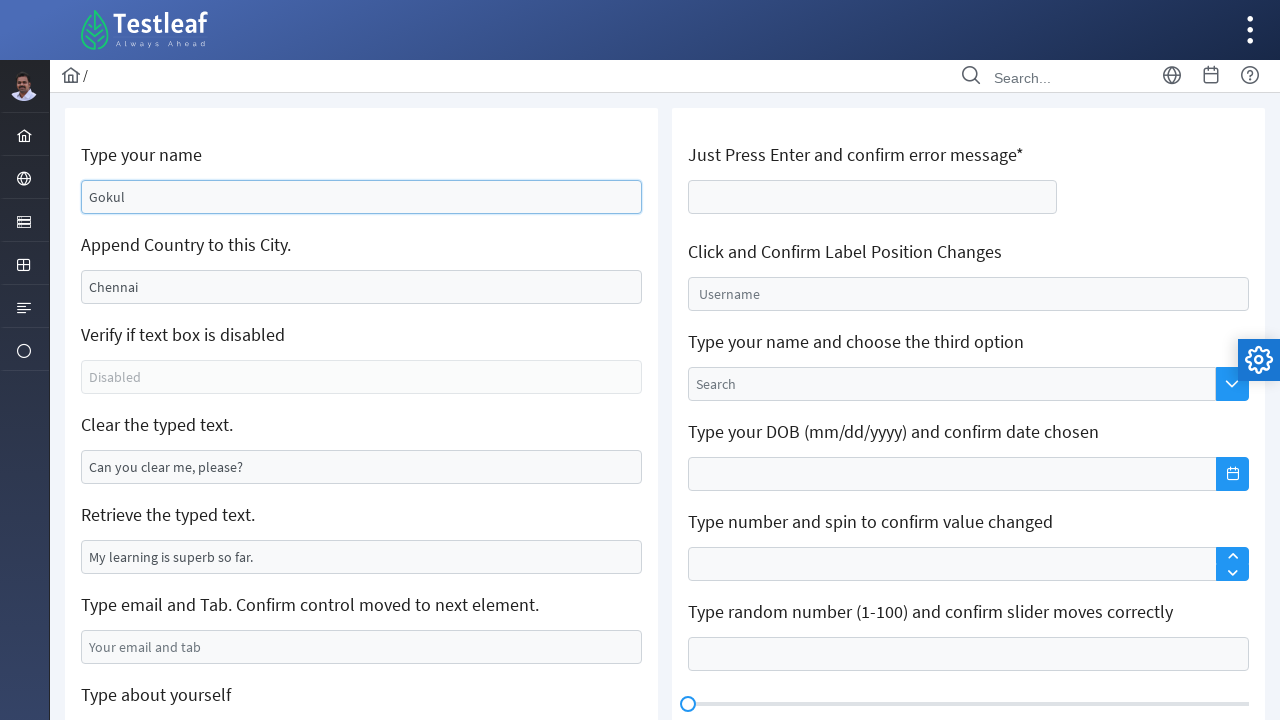

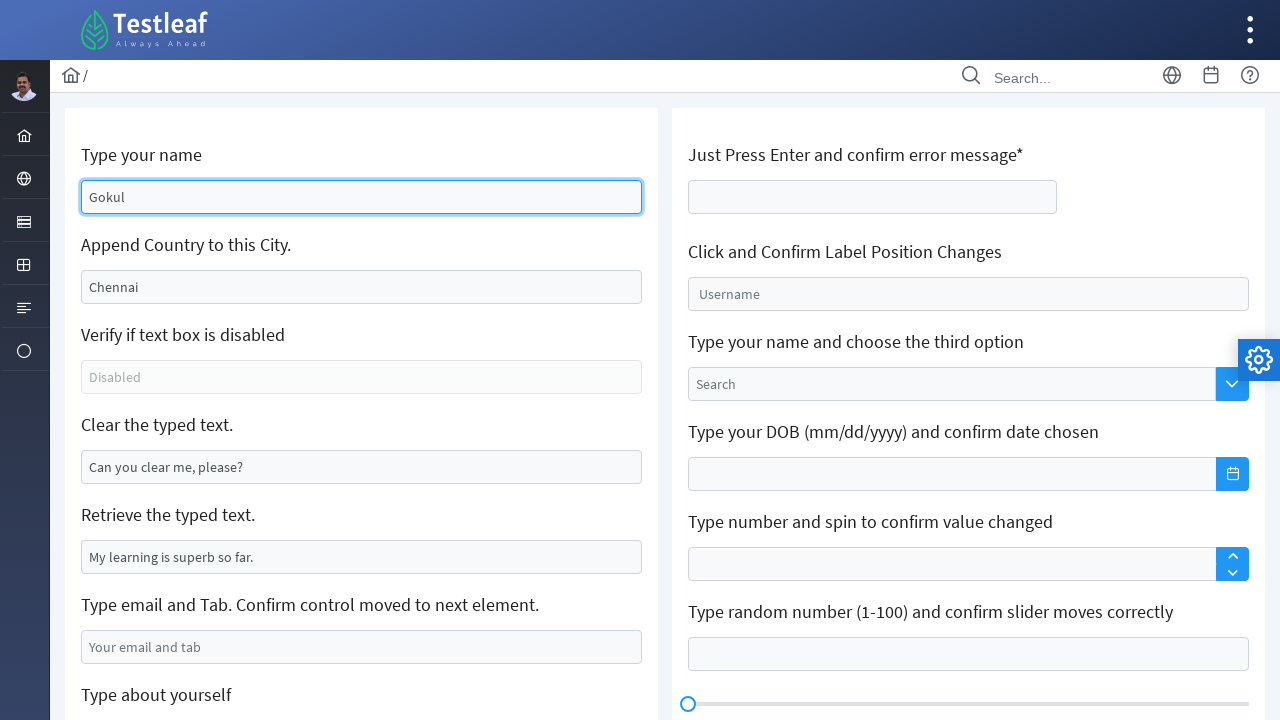